Navigates to a calendar page and iterates through a calendar table to find and click on a specific date (31st)

Starting URL: https://www.timeanddate.com/calendar/monthly.html

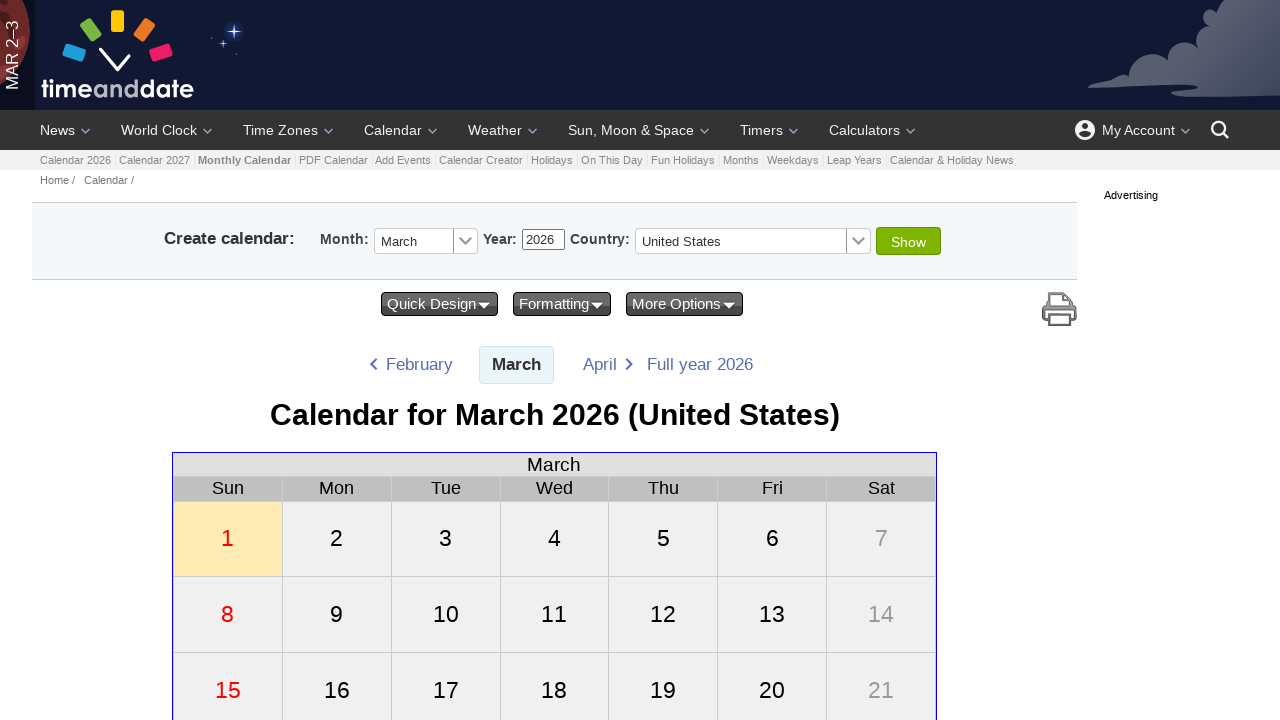

Waited for calendar table to load
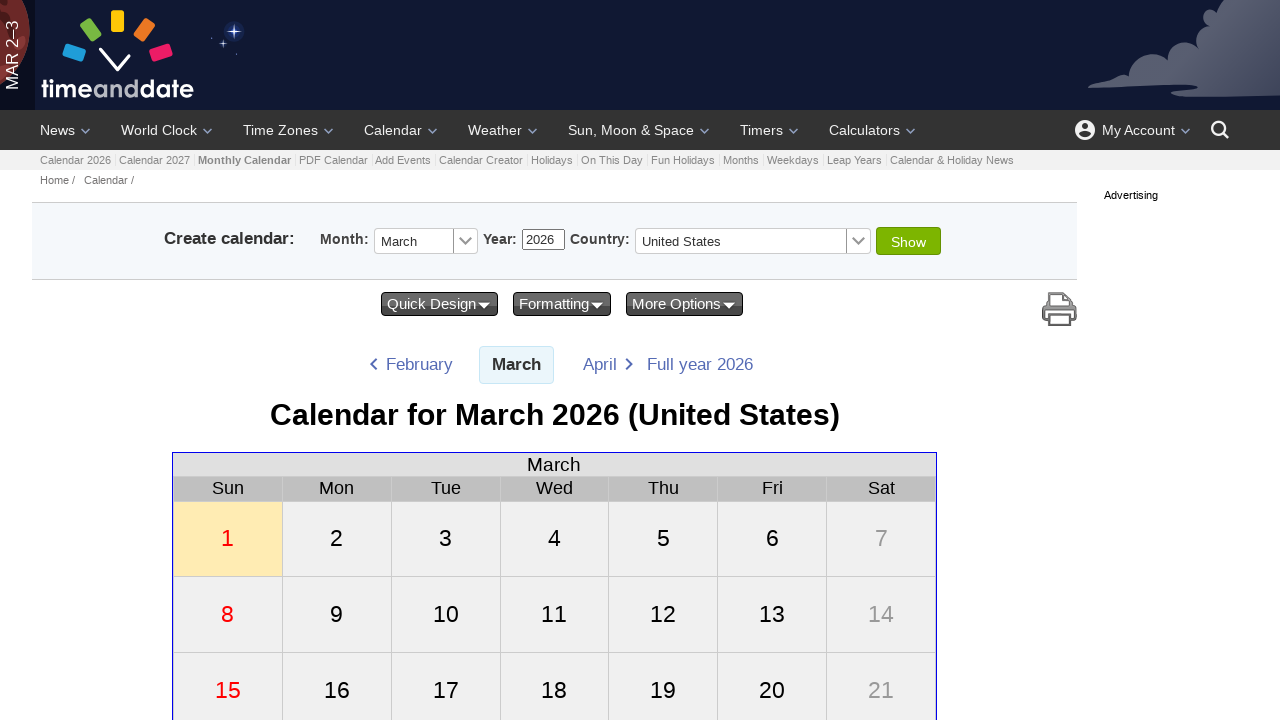

Checked calendar cell at row 1, column 1: '1'
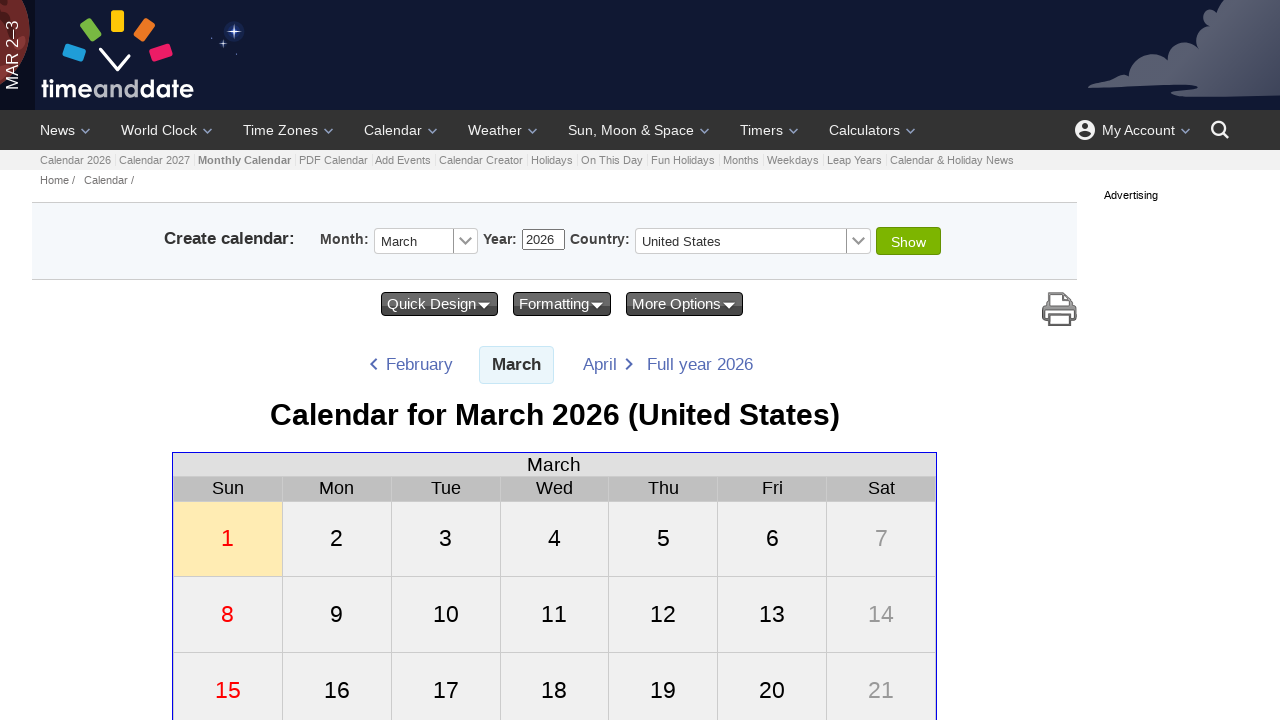

Checked calendar cell at row 1, column 2: '2'
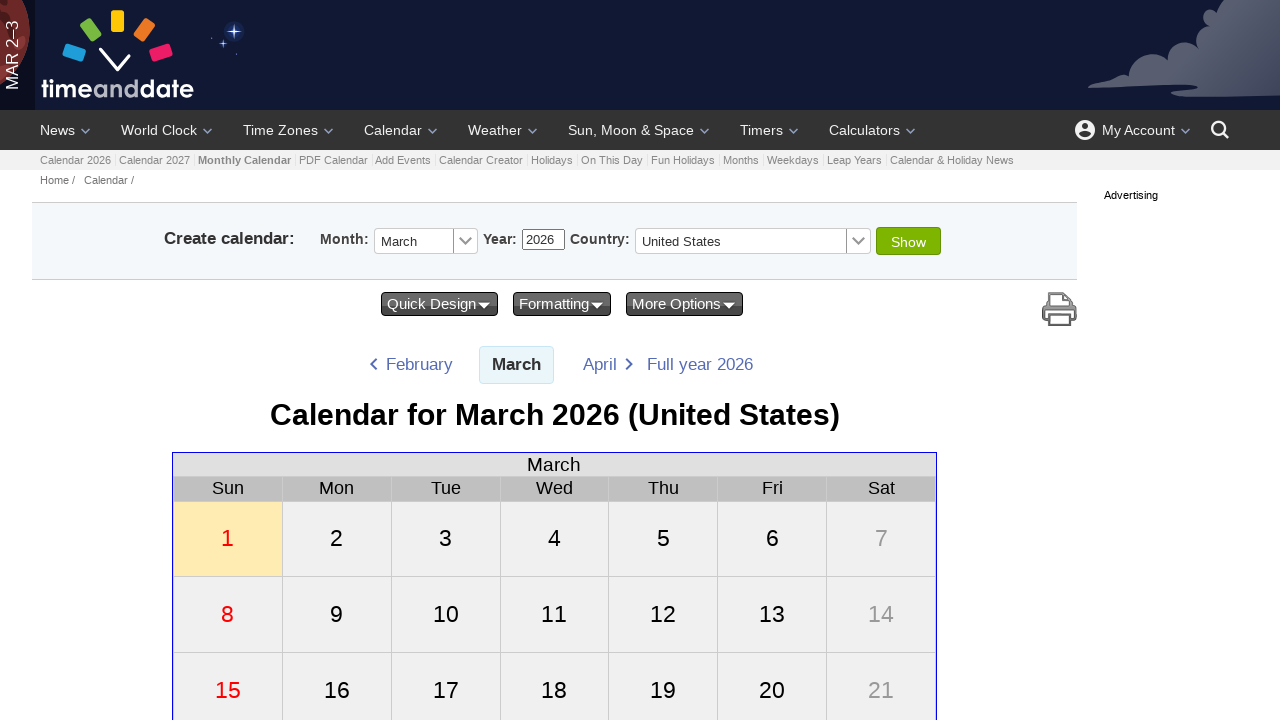

Checked calendar cell at row 1, column 3: '3'
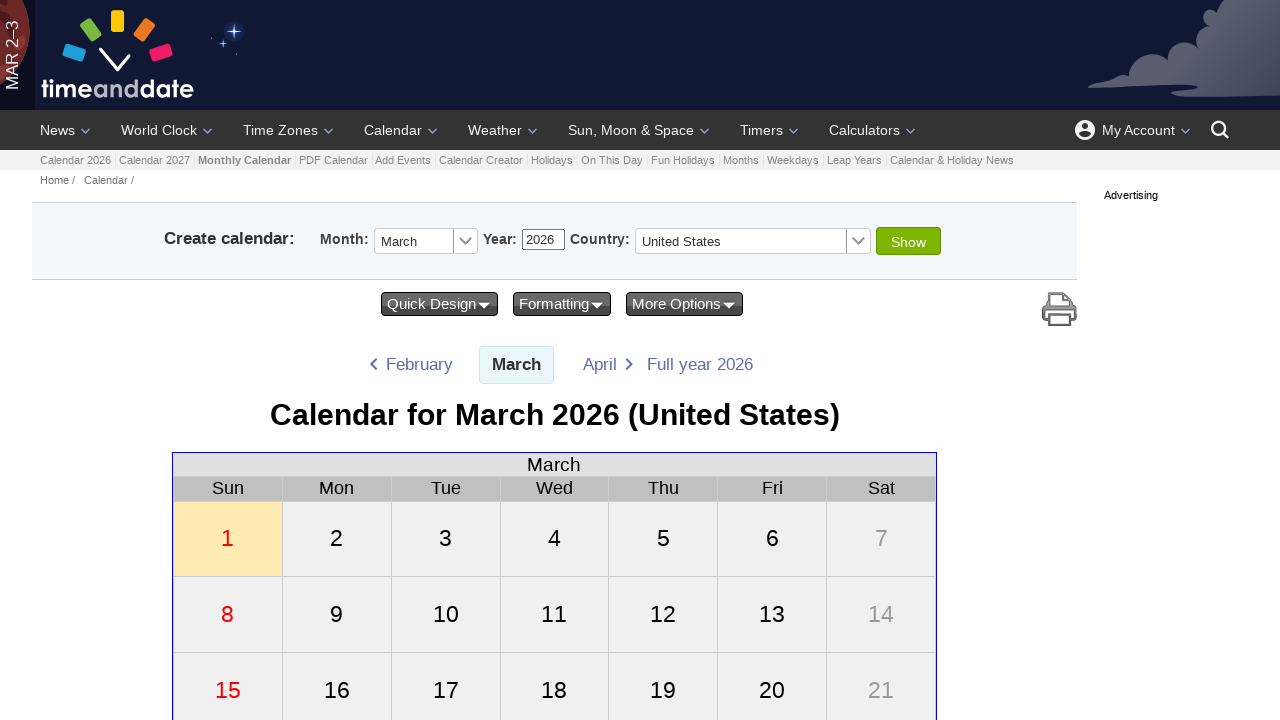

Checked calendar cell at row 1, column 4: '4'
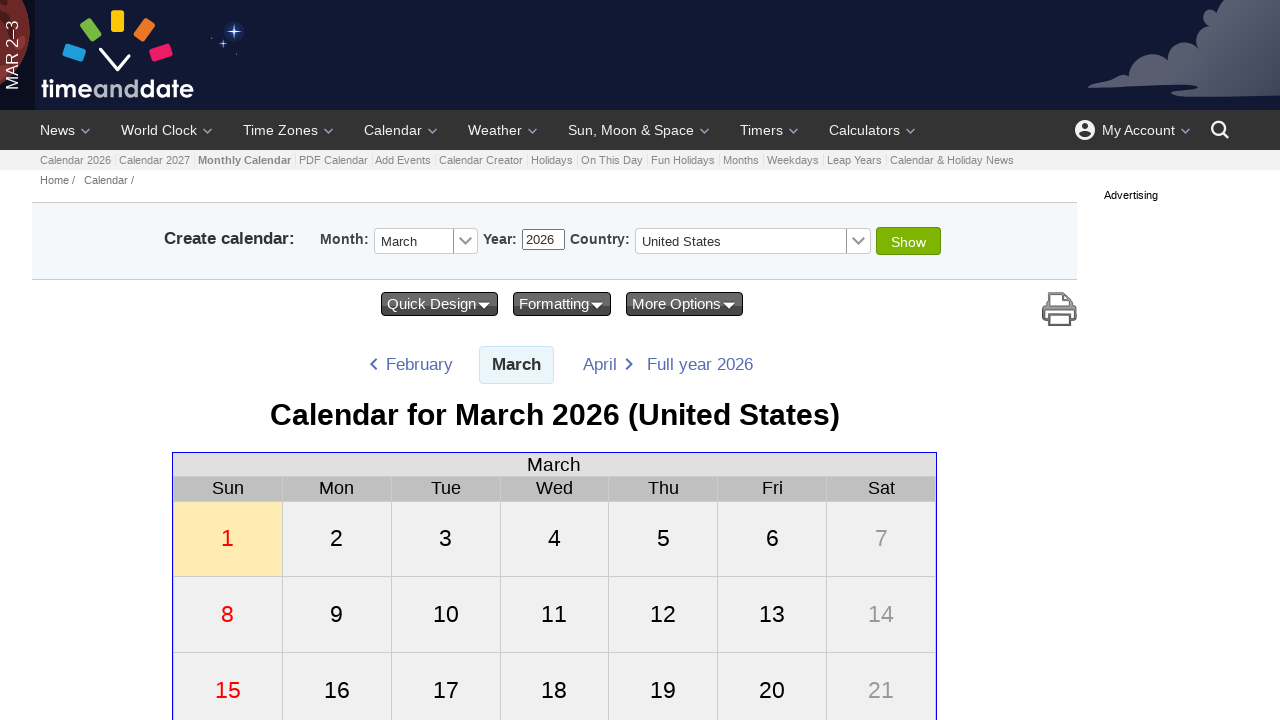

Checked calendar cell at row 1, column 5: '5'
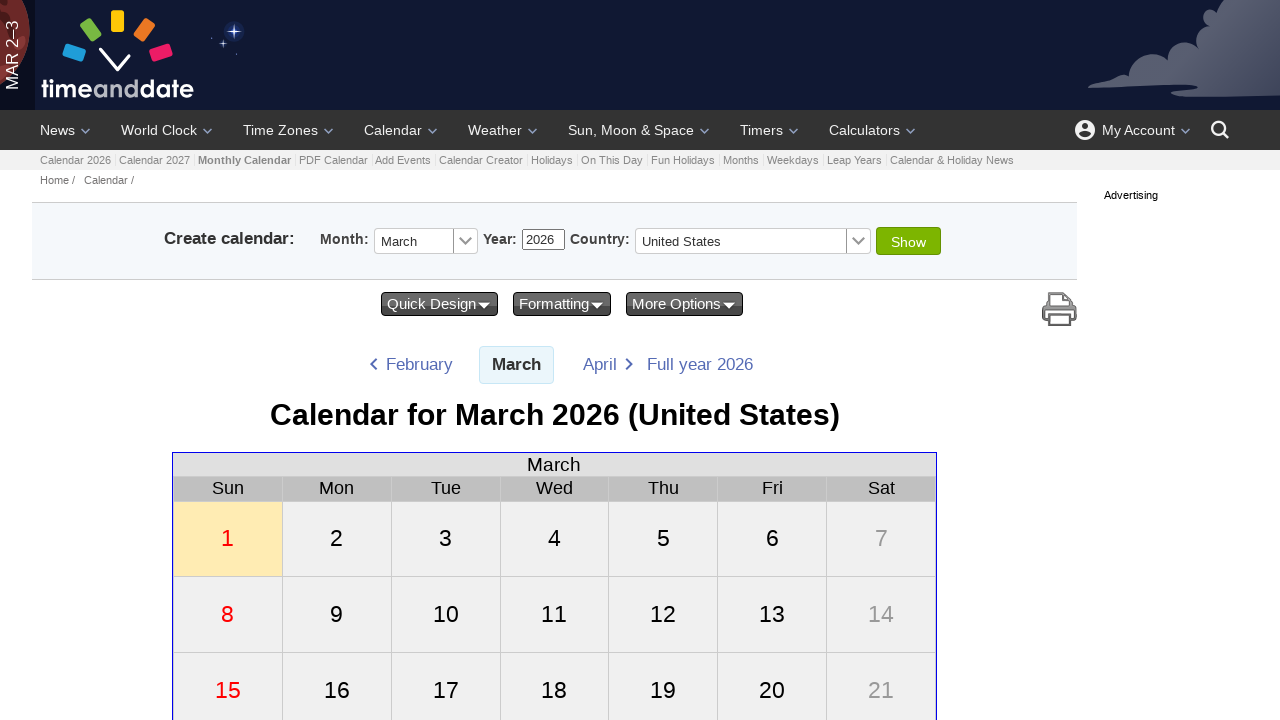

Checked calendar cell at row 1, column 6: '6'
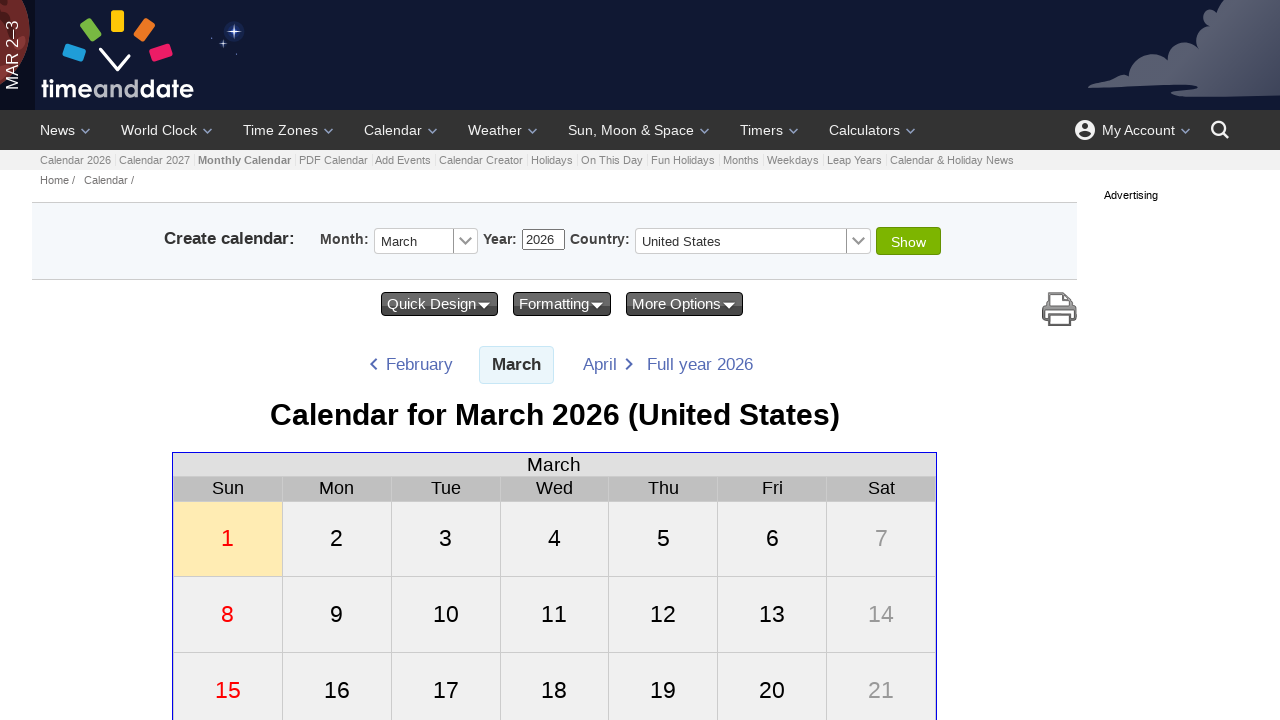

Checked calendar cell at row 1, column 7: '7'
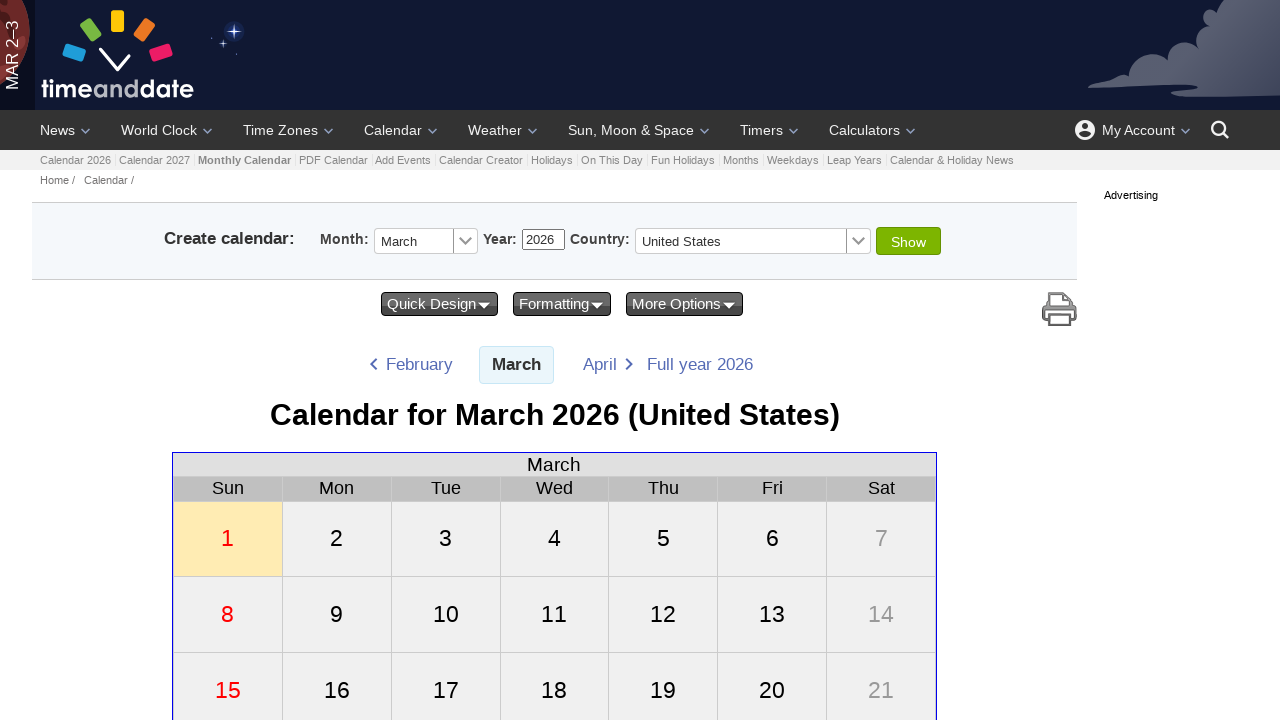

Checked calendar cell at row 2, column 1: '8'
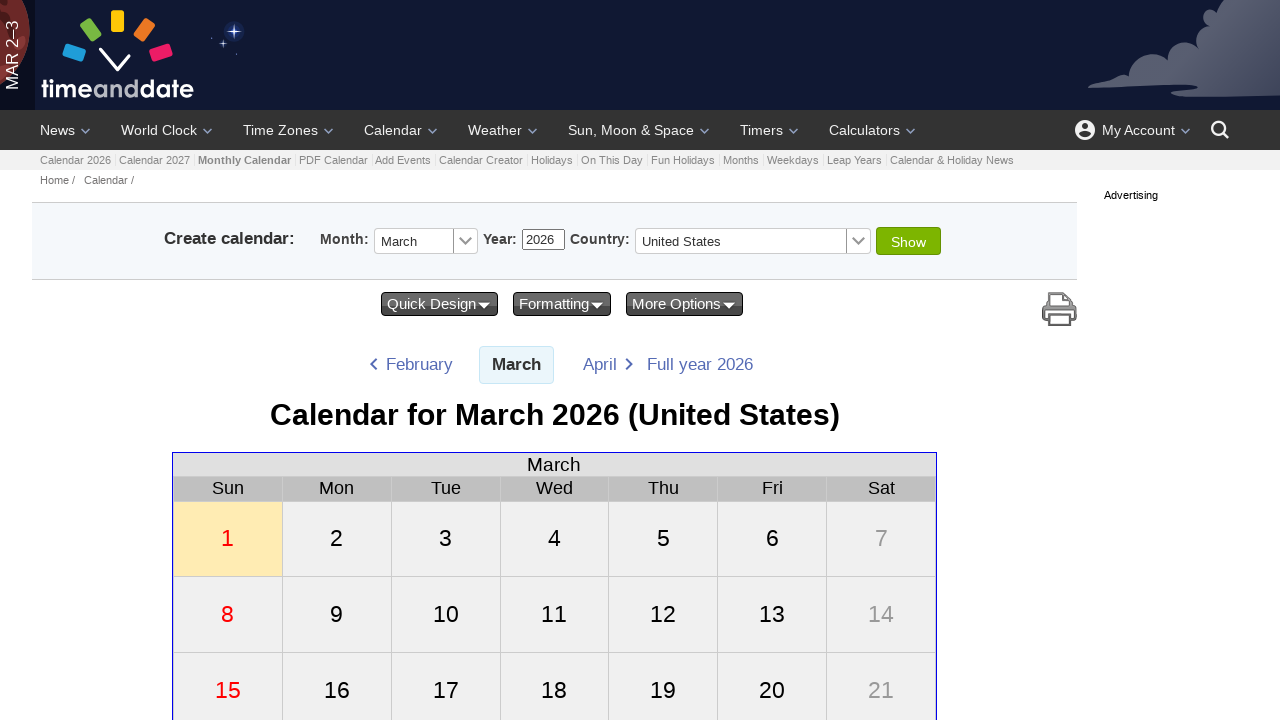

Checked calendar cell at row 2, column 2: '9'
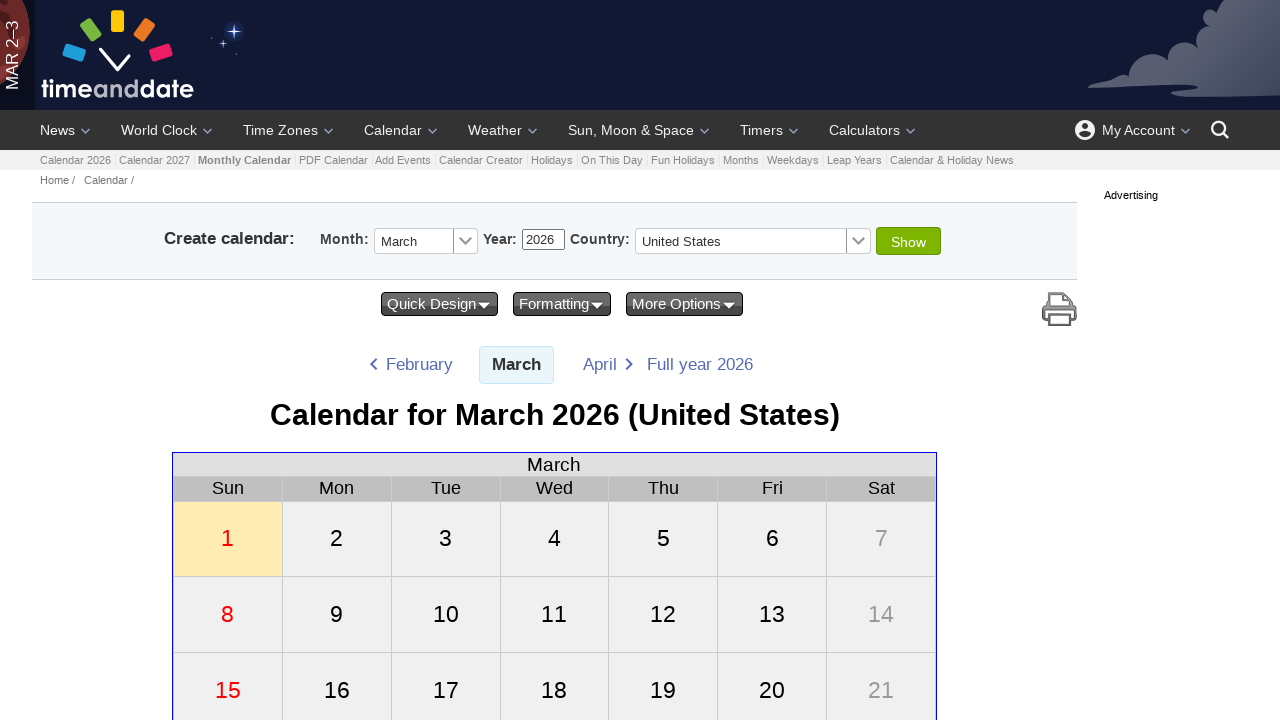

Checked calendar cell at row 2, column 3: '10'
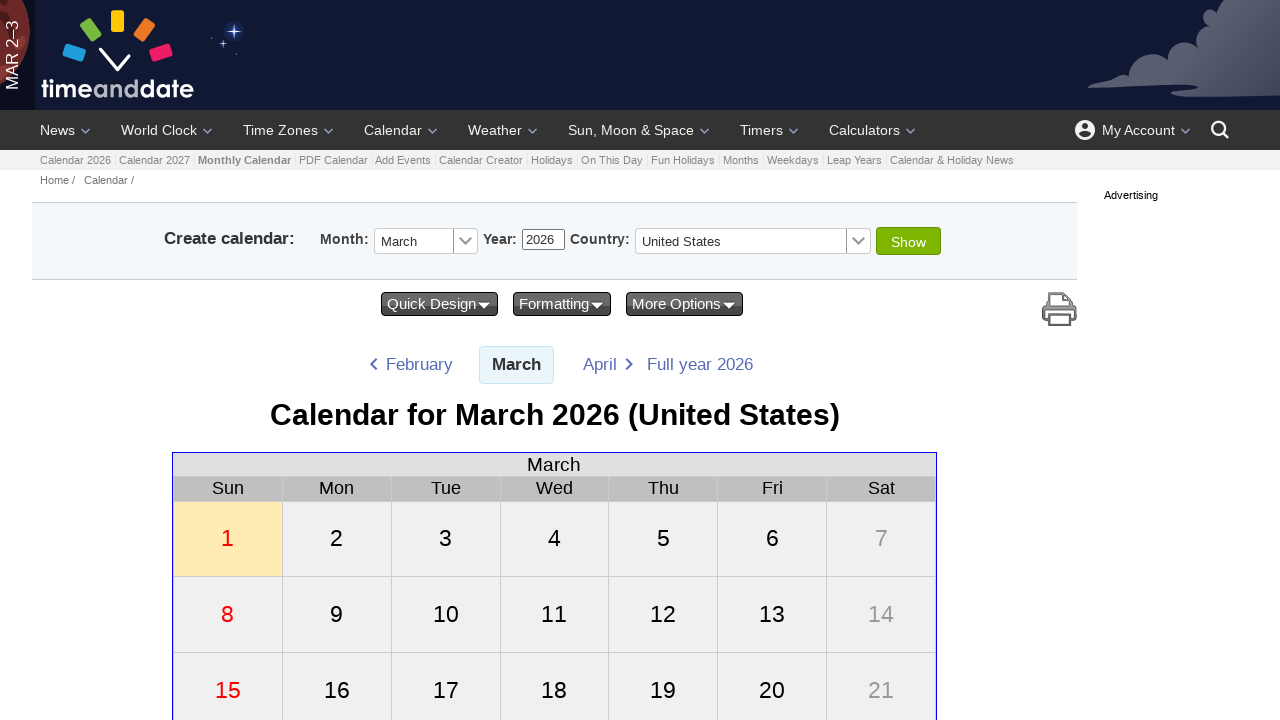

Checked calendar cell at row 2, column 4: '11'
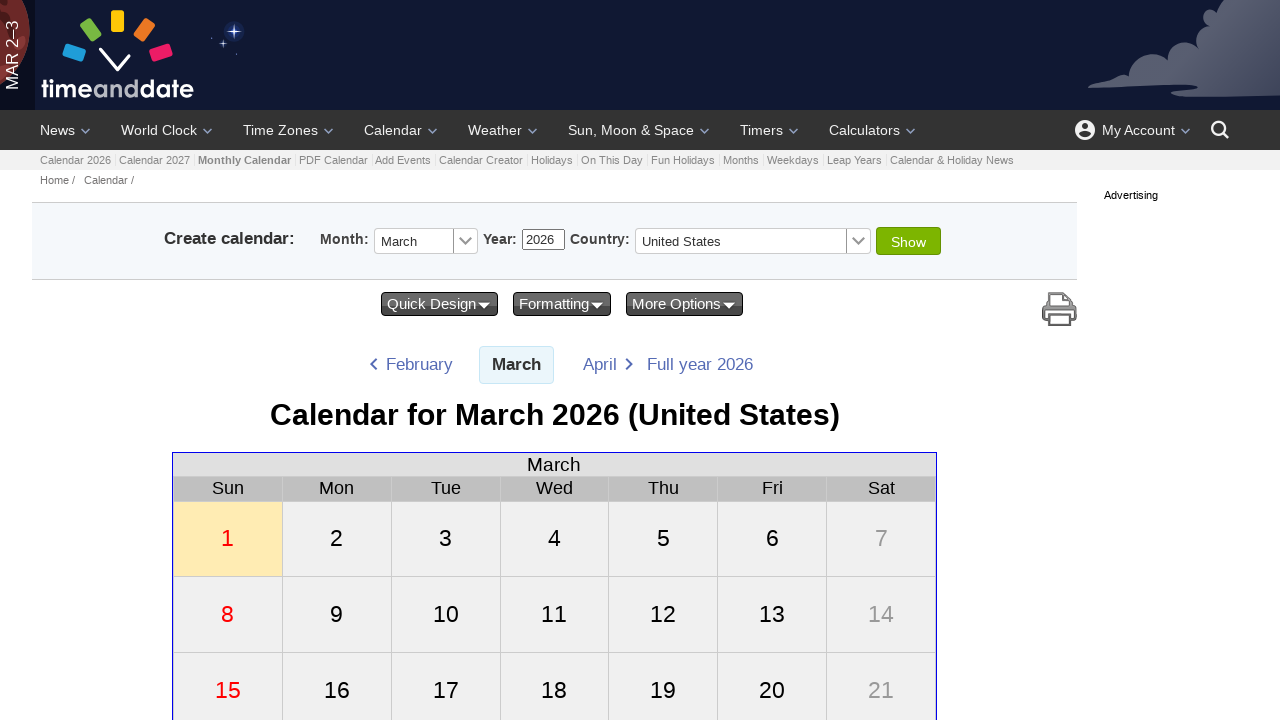

Checked calendar cell at row 2, column 5: '12'
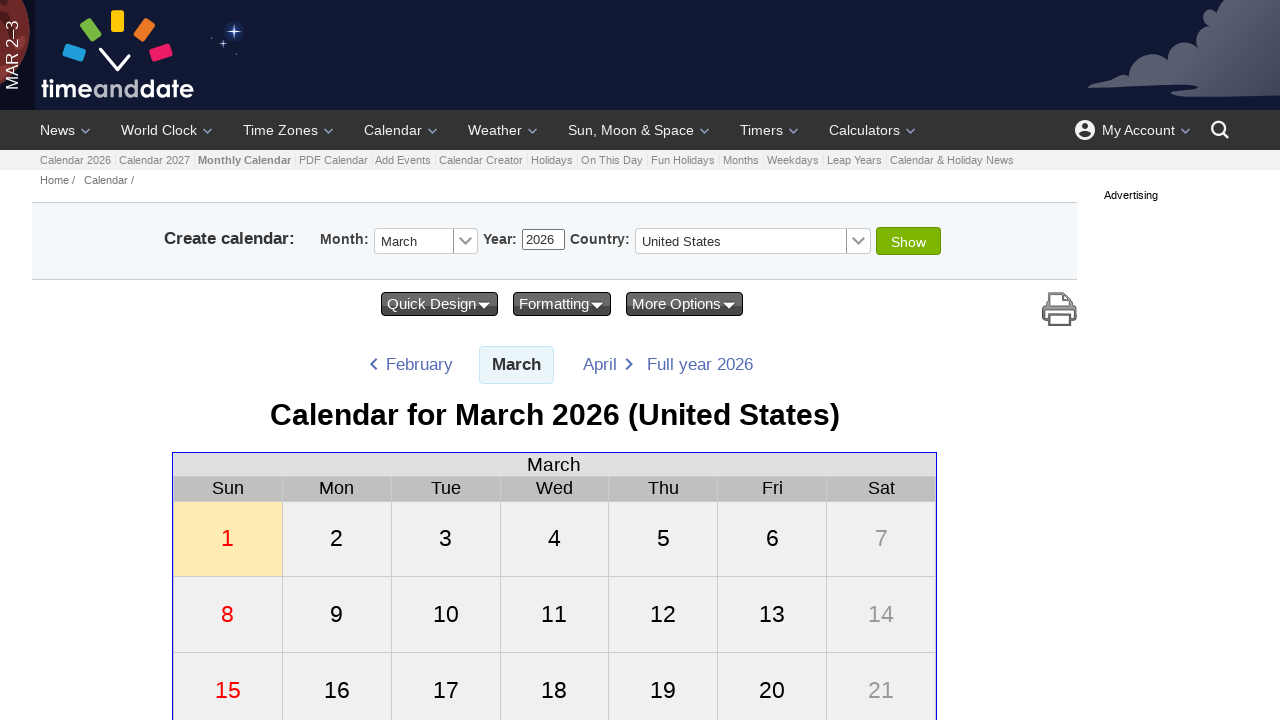

Checked calendar cell at row 2, column 6: '13'
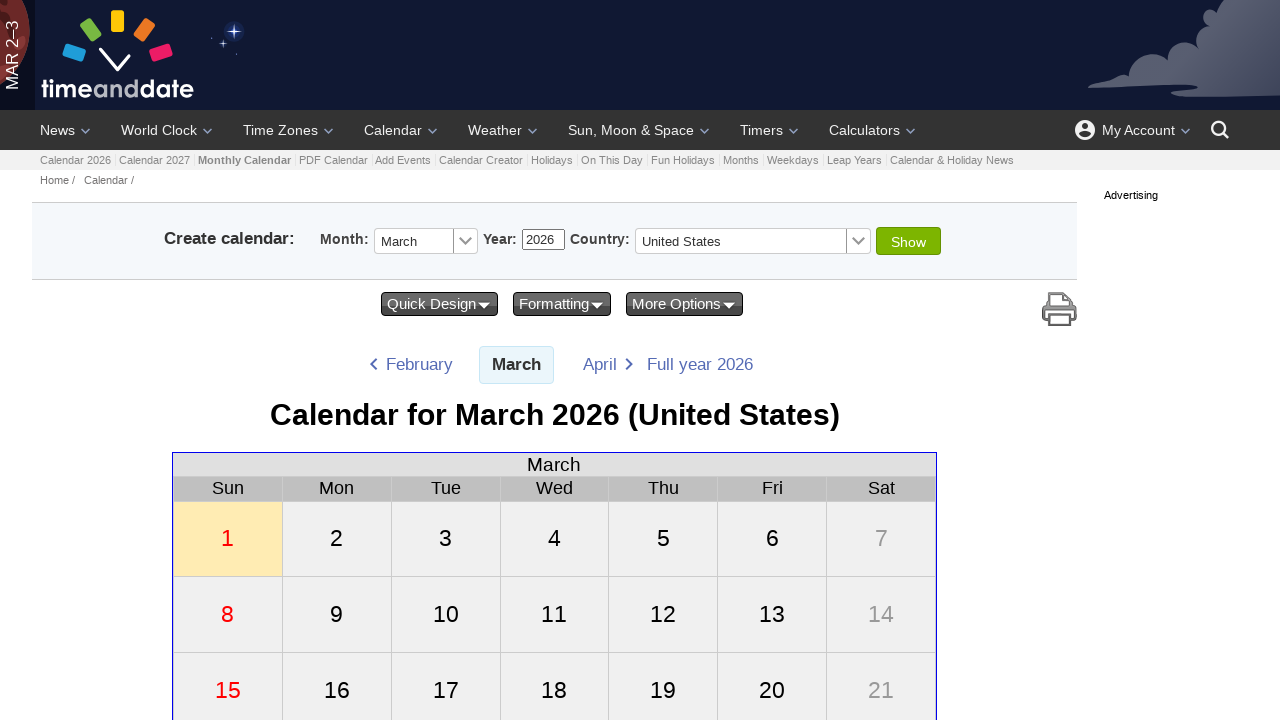

Checked calendar cell at row 2, column 7: '14'
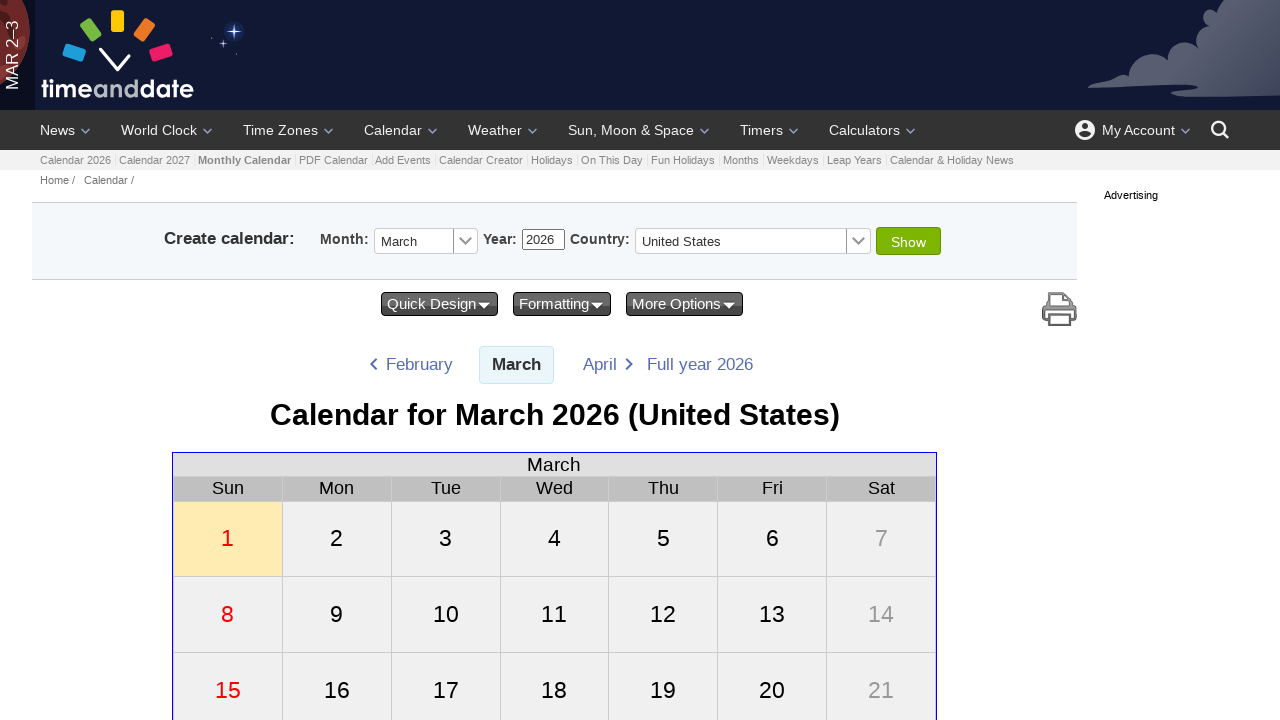

Checked calendar cell at row 3, column 1: '15'
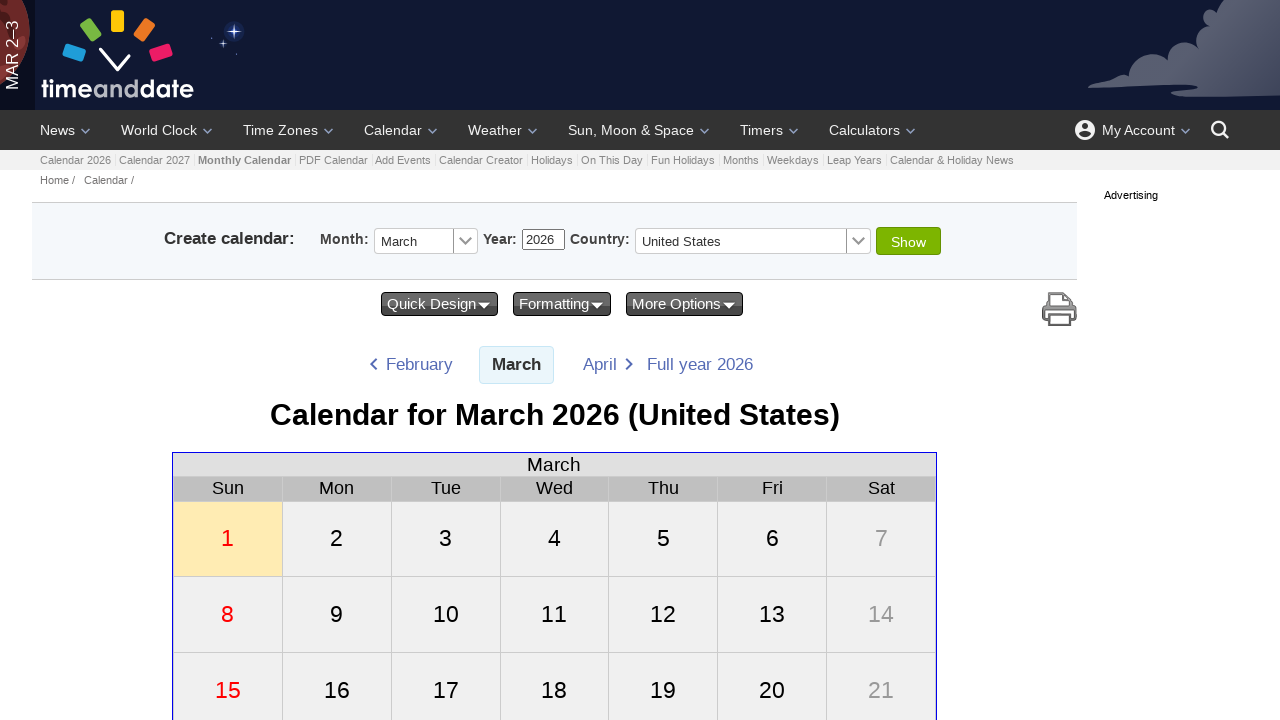

Checked calendar cell at row 3, column 2: '16'
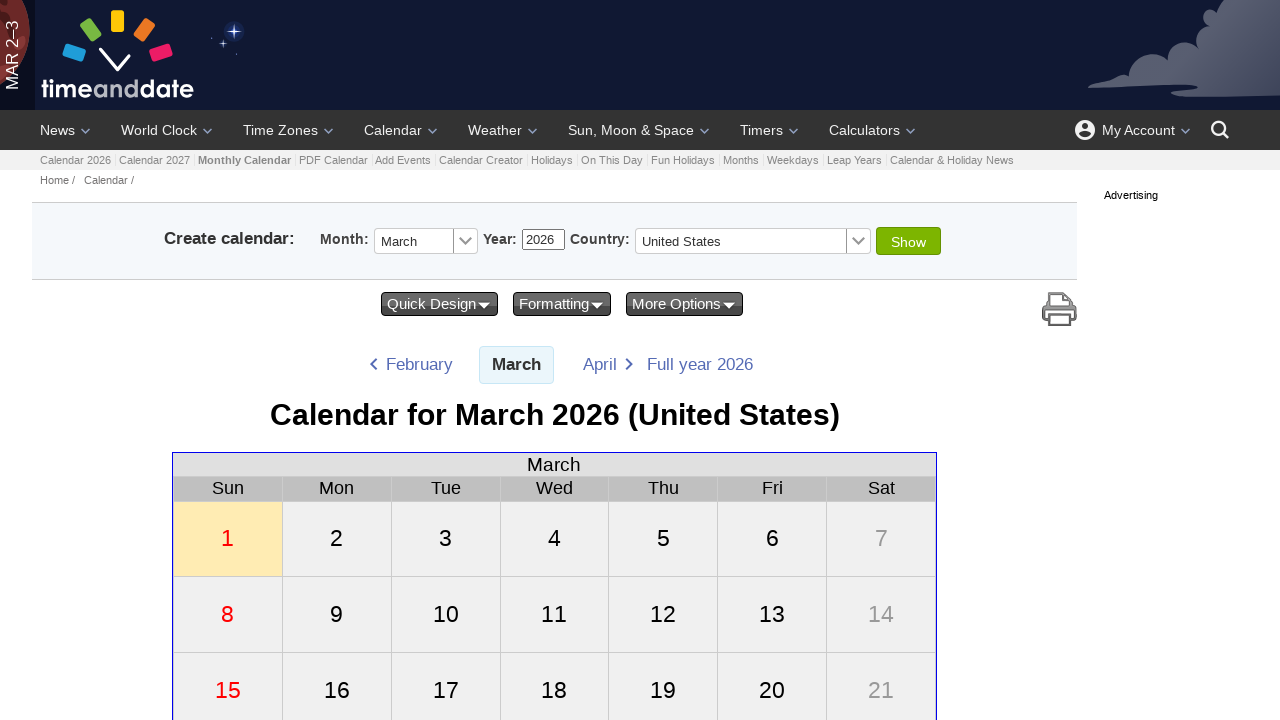

Checked calendar cell at row 3, column 3: '17'
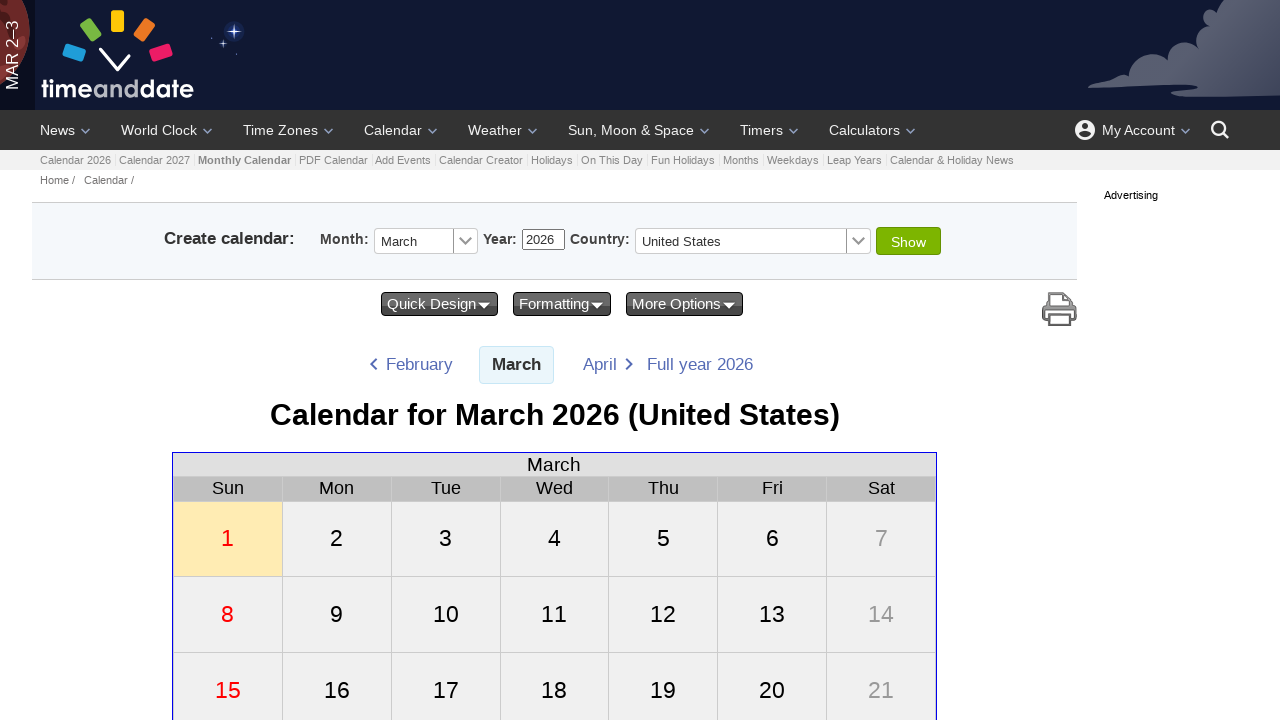

Checked calendar cell at row 3, column 4: '18'
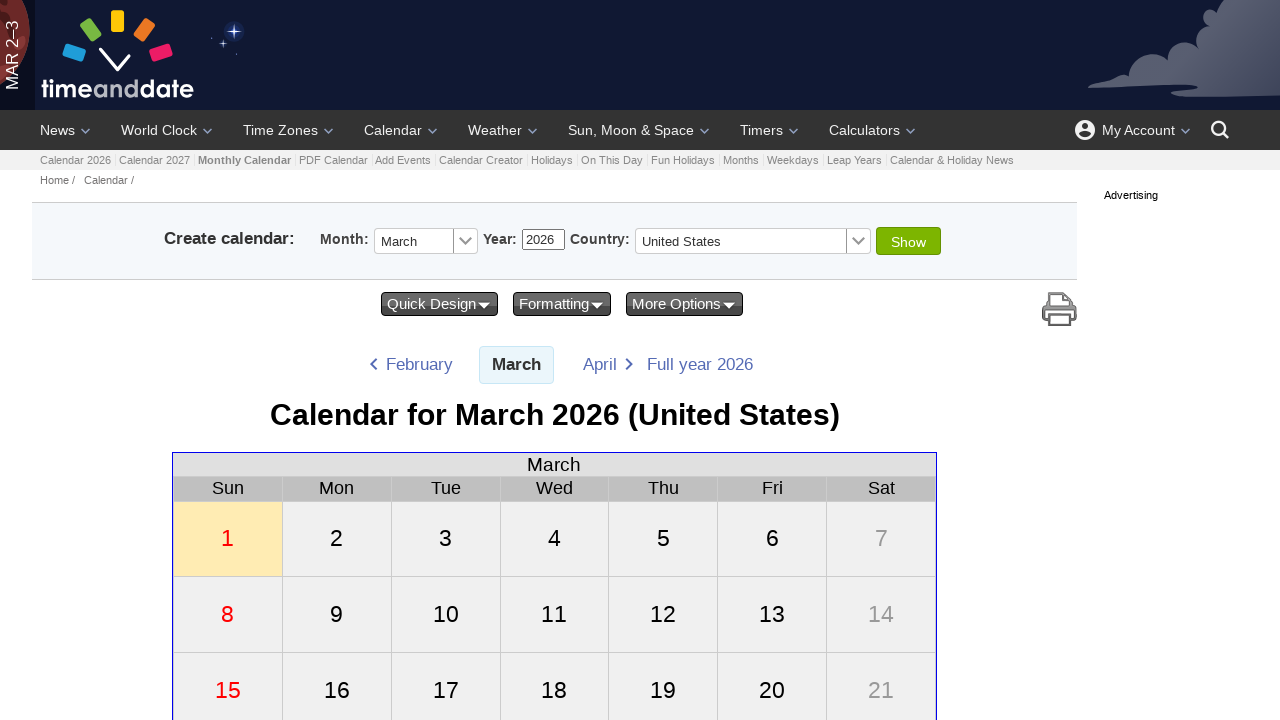

Checked calendar cell at row 3, column 5: '19'
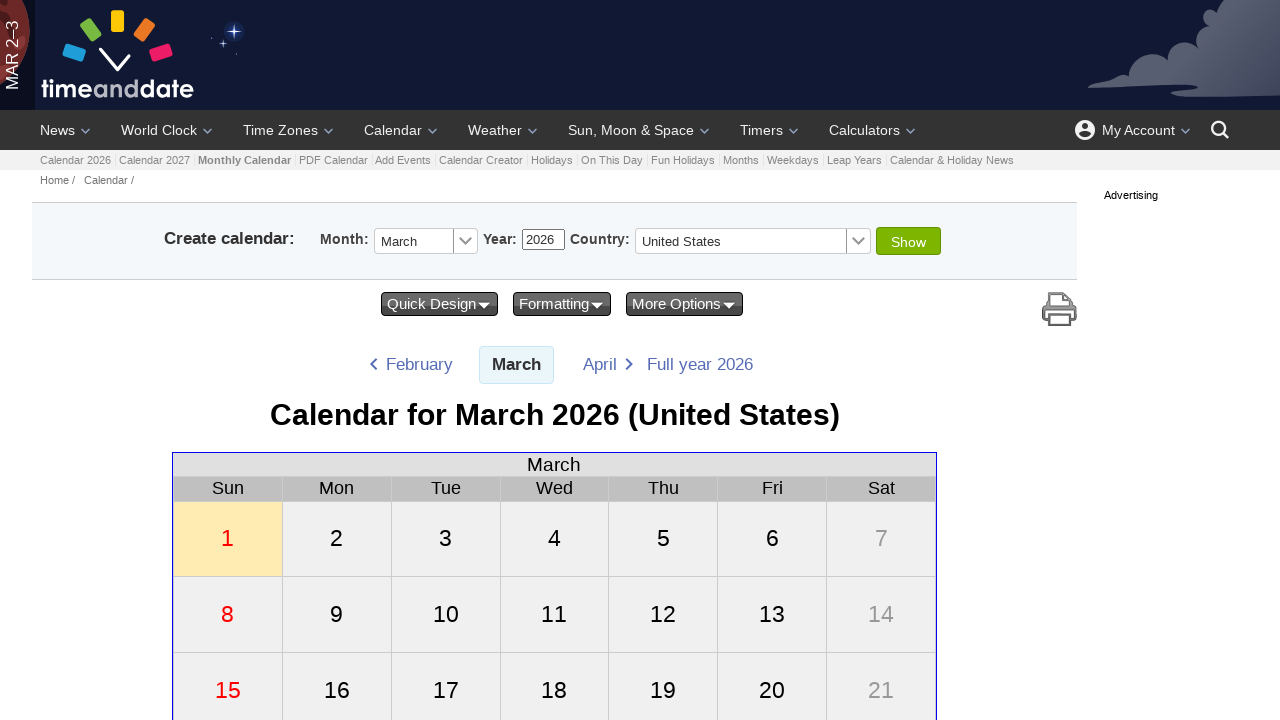

Checked calendar cell at row 3, column 6: '20'
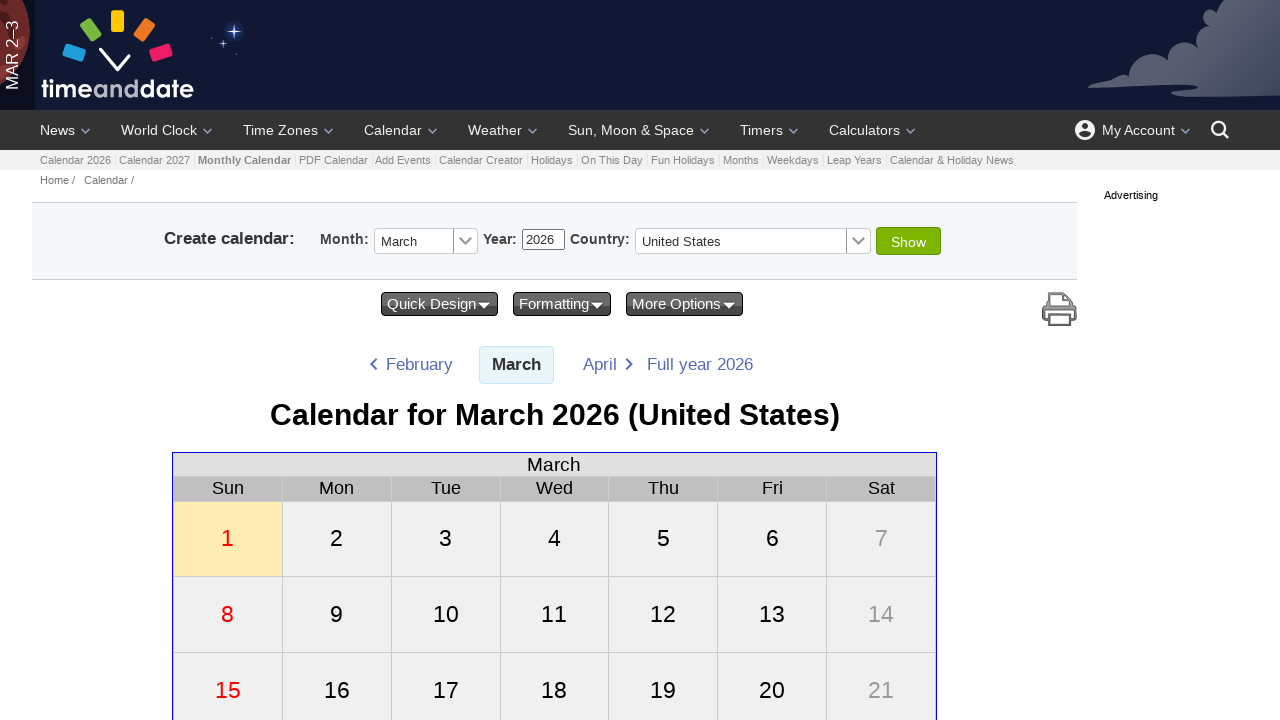

Checked calendar cell at row 3, column 7: '21'
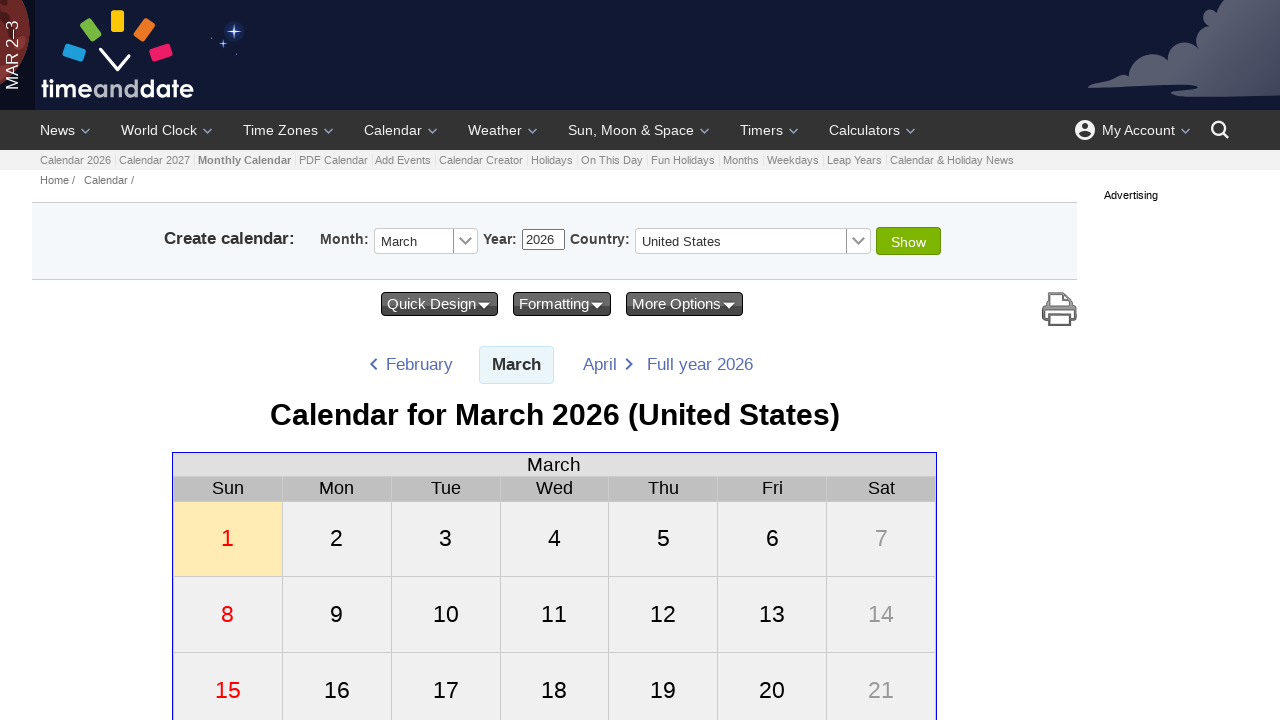

Checked calendar cell at row 4, column 1: '22'
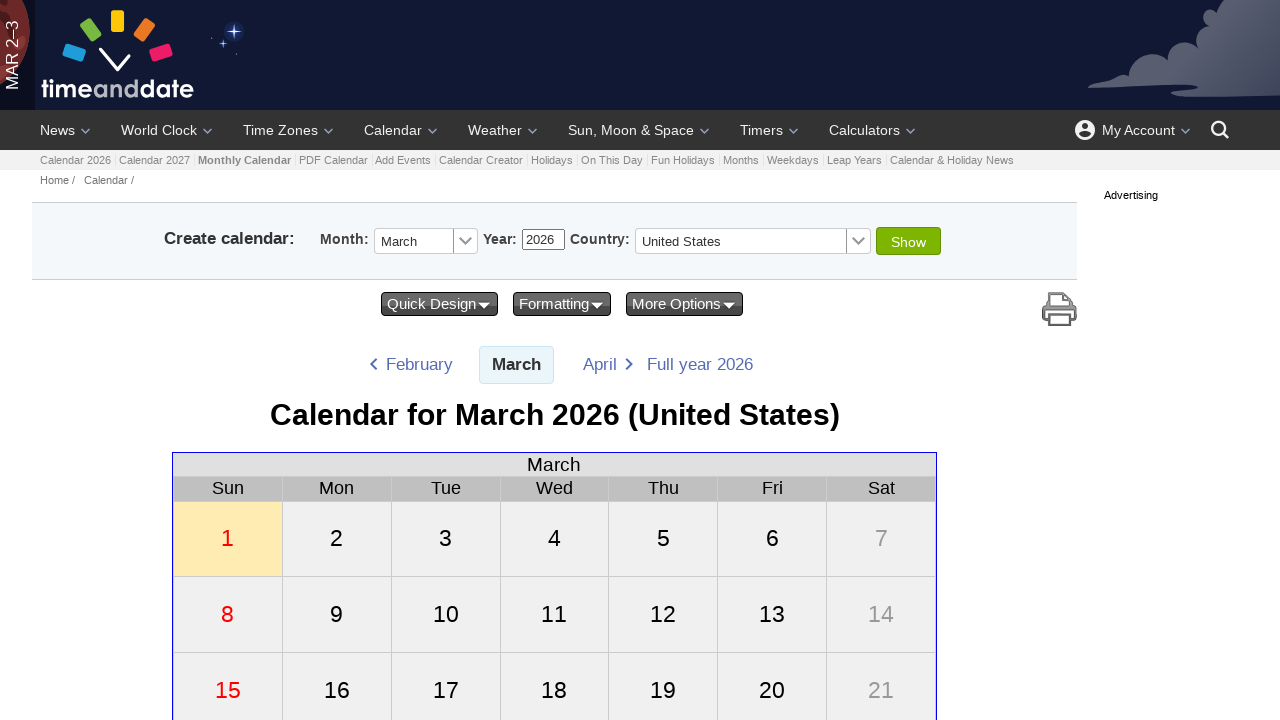

Checked calendar cell at row 4, column 2: '23'
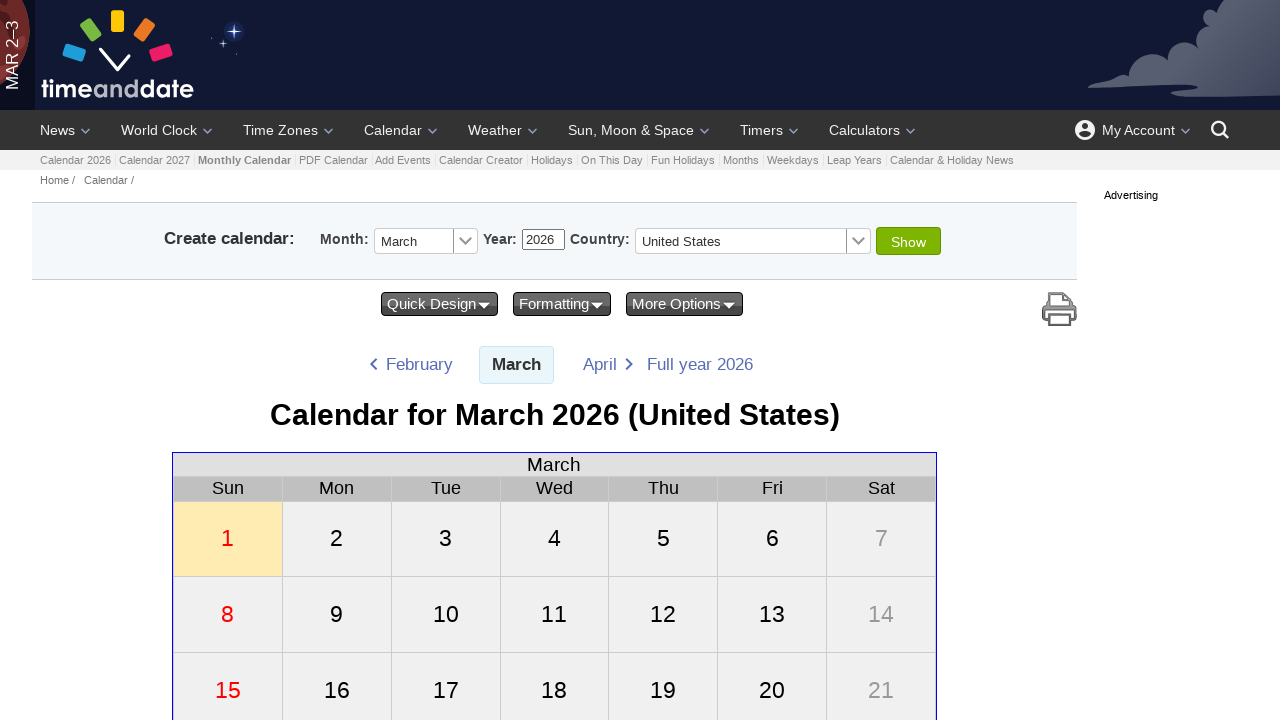

Checked calendar cell at row 4, column 3: '24'
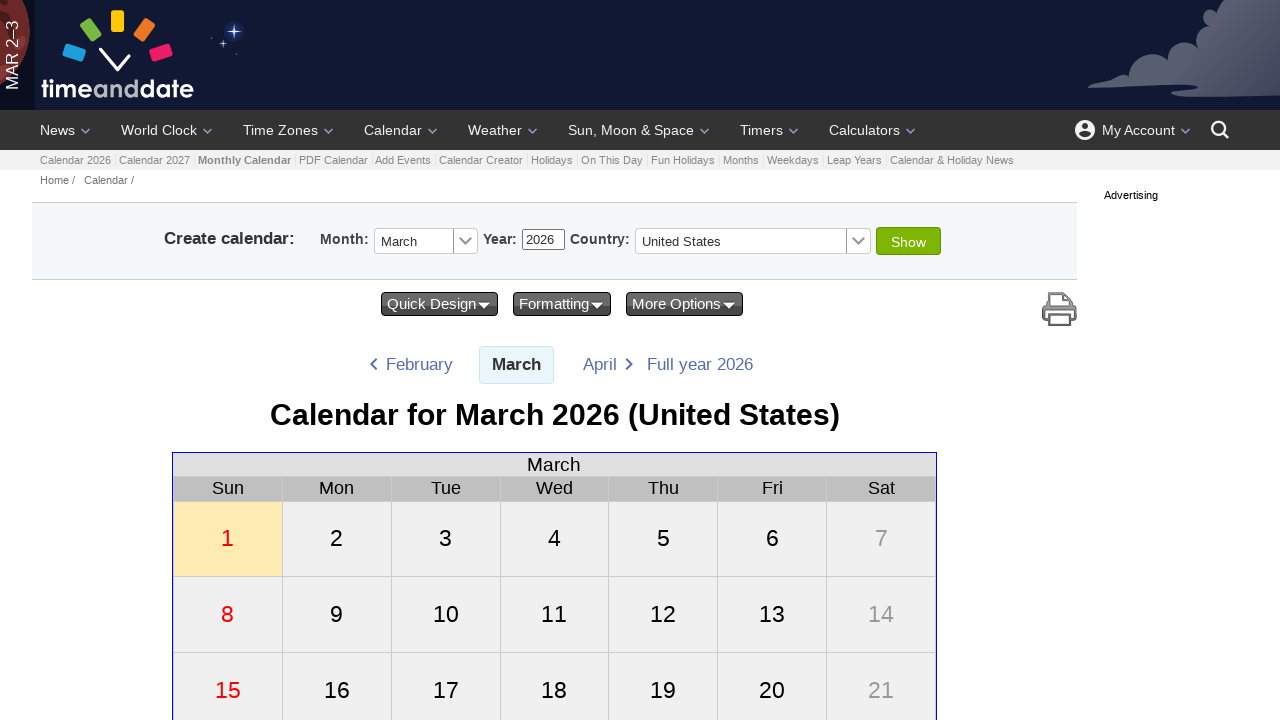

Checked calendar cell at row 4, column 4: '25'
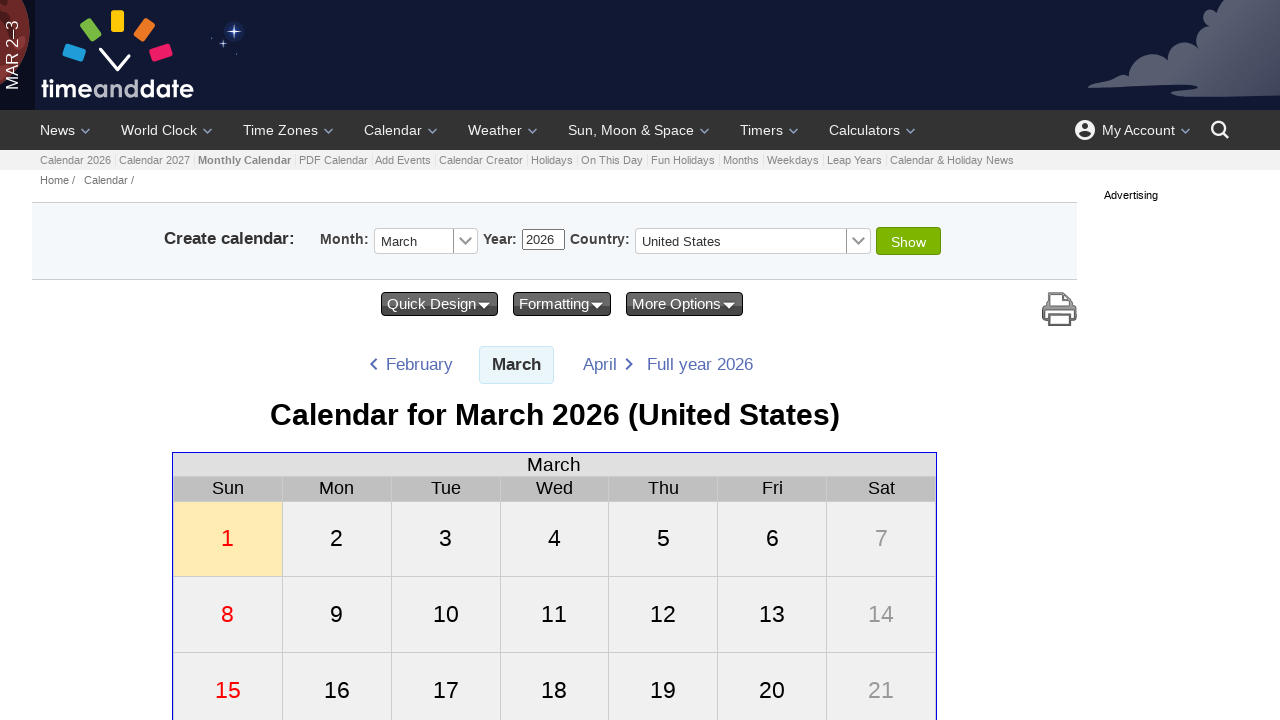

Checked calendar cell at row 4, column 5: '26'
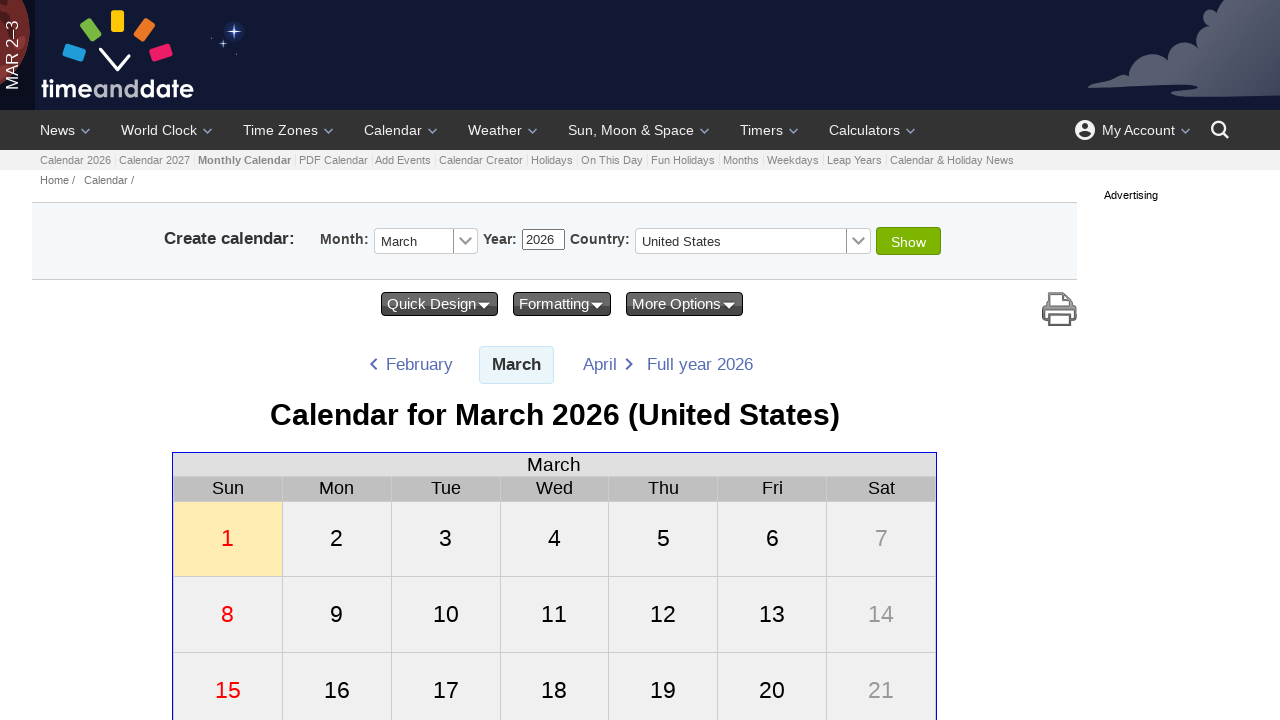

Checked calendar cell at row 4, column 6: '27'
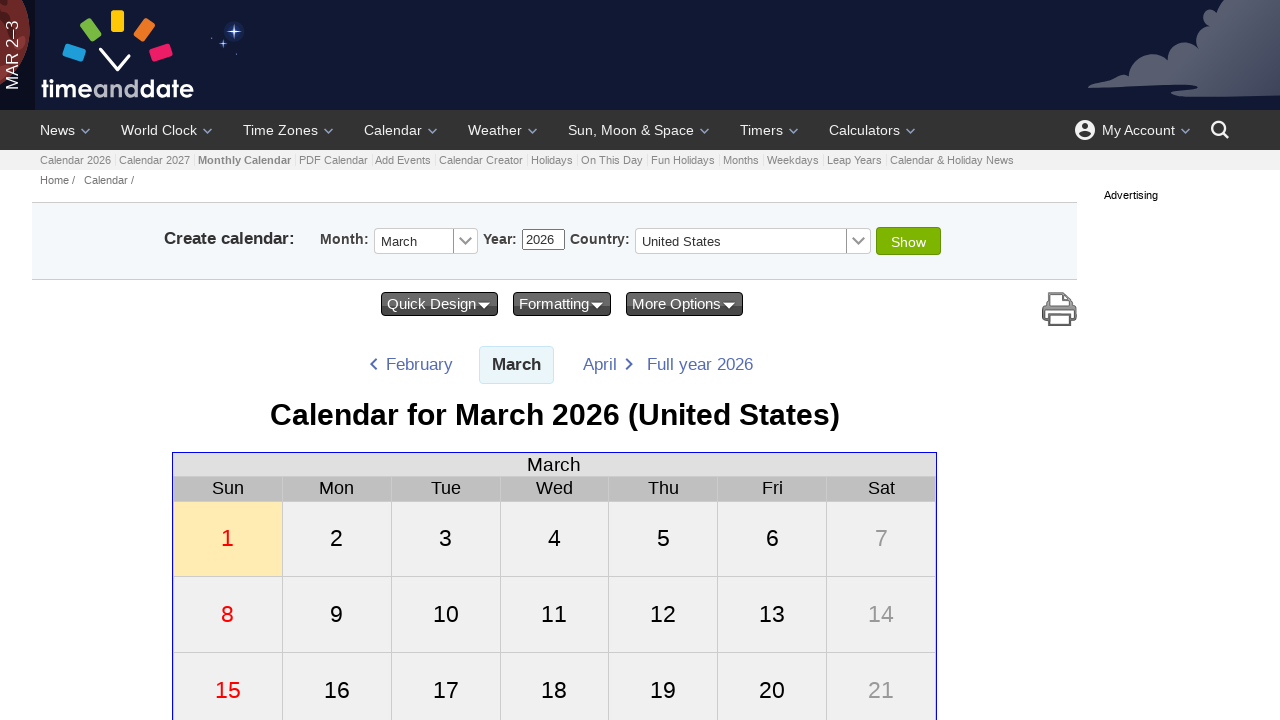

Checked calendar cell at row 4, column 7: '28'
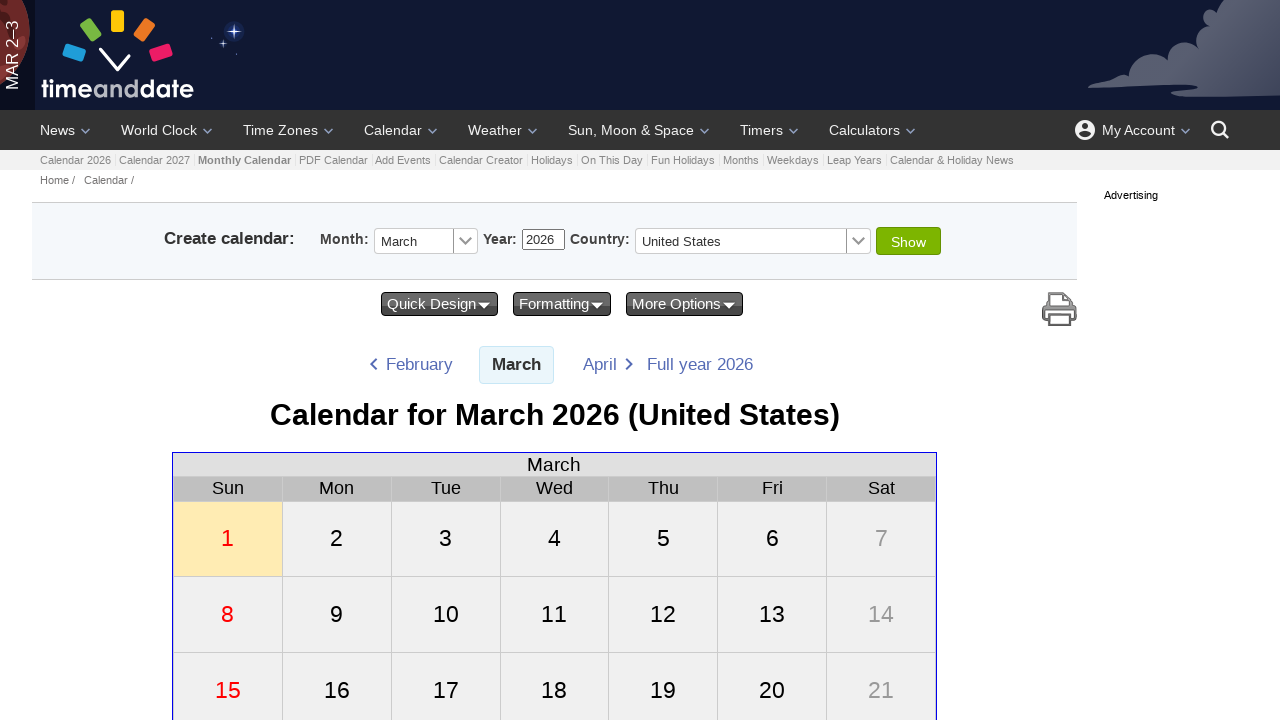

Checked calendar cell at row 5, column 1: '29'
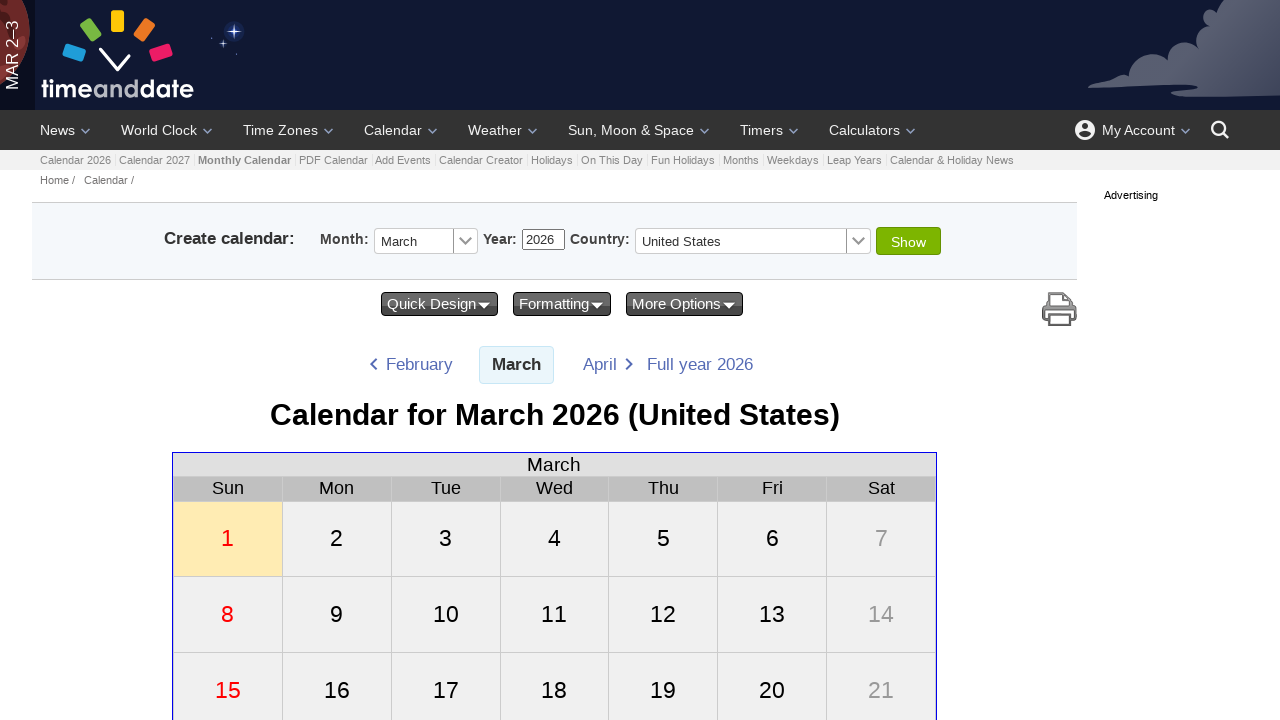

Checked calendar cell at row 5, column 2: '30'
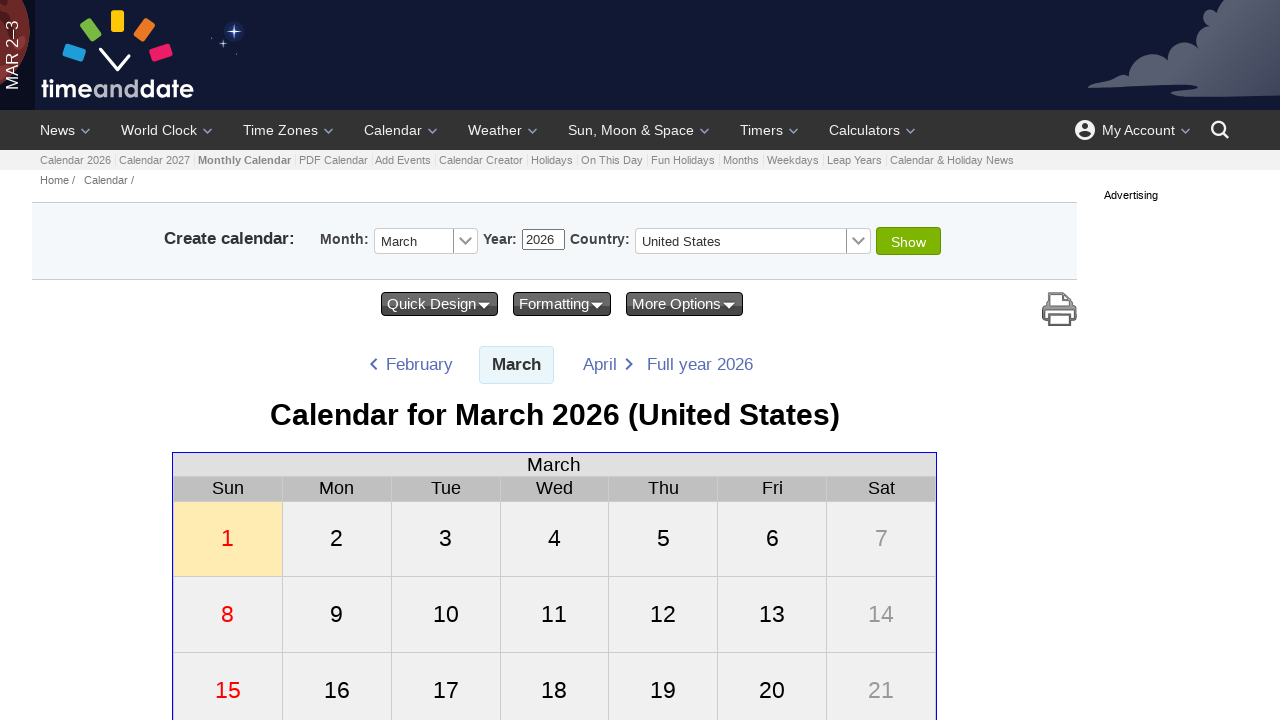

Checked calendar cell at row 5, column 3: '31'
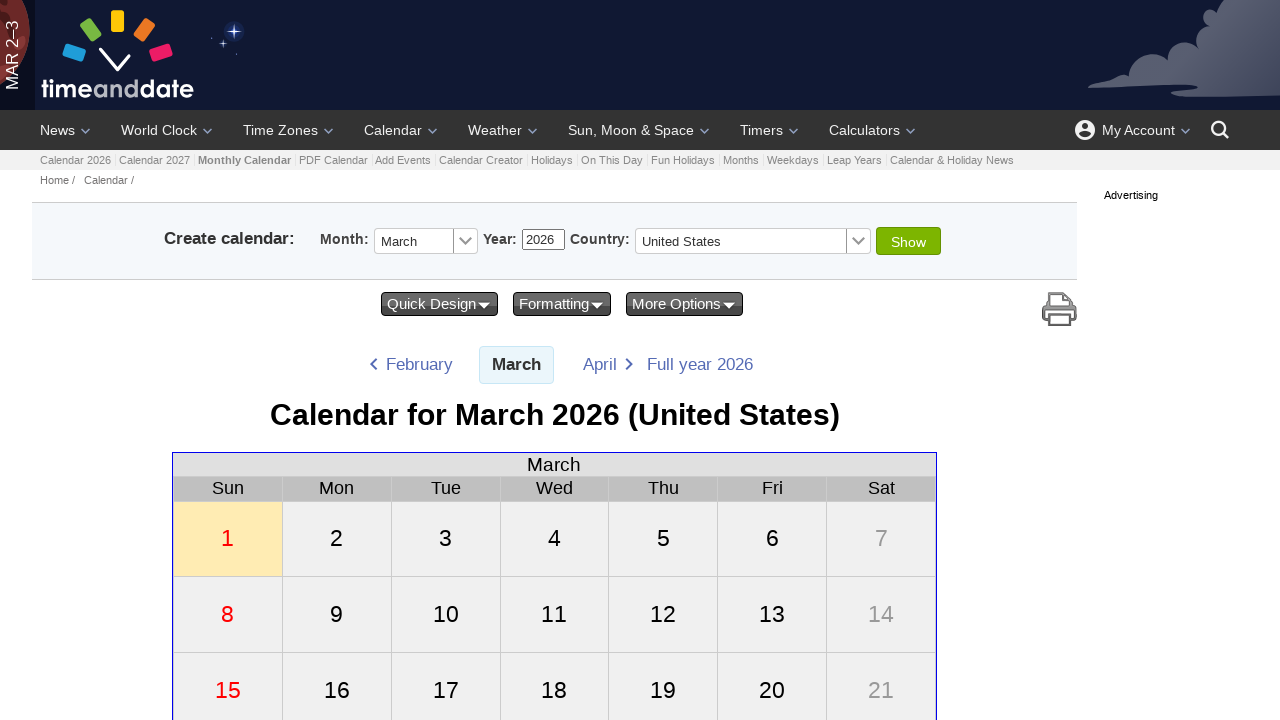

Clicked on date 31 at row 5, column 3 at (446, 360) on //table[@class='ca ca2']//tbody//tr[5]//td[3]
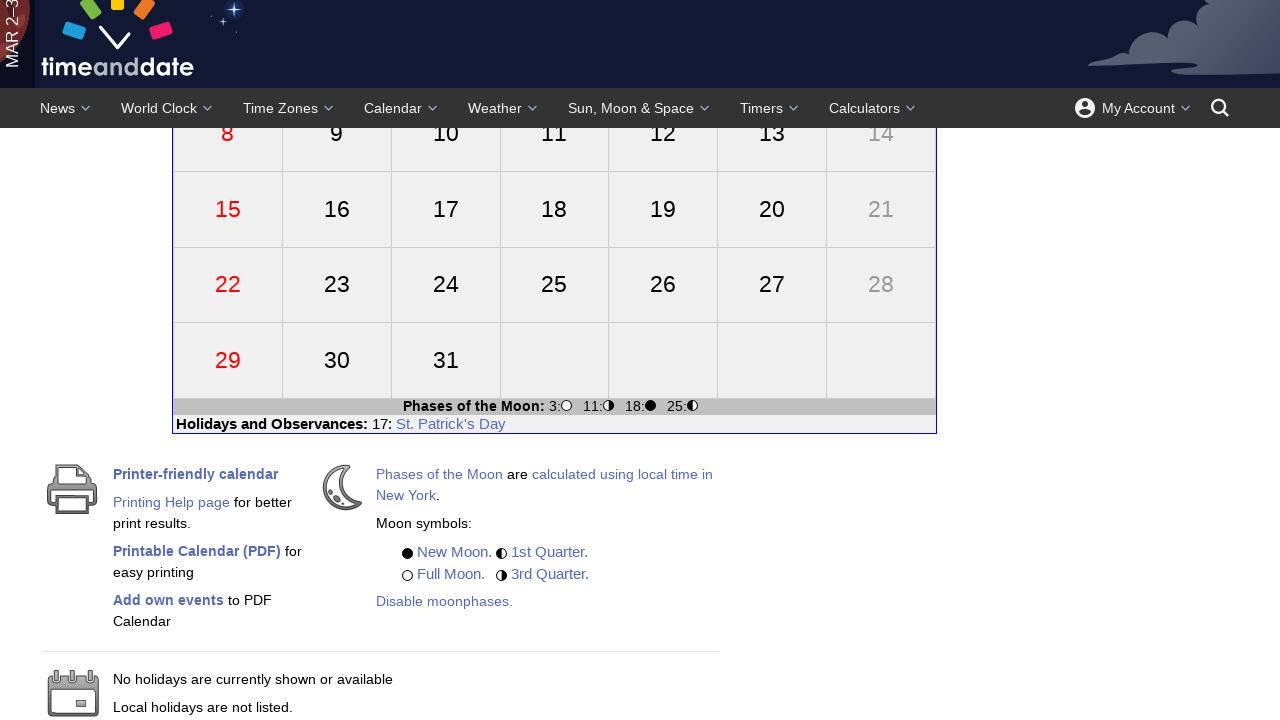

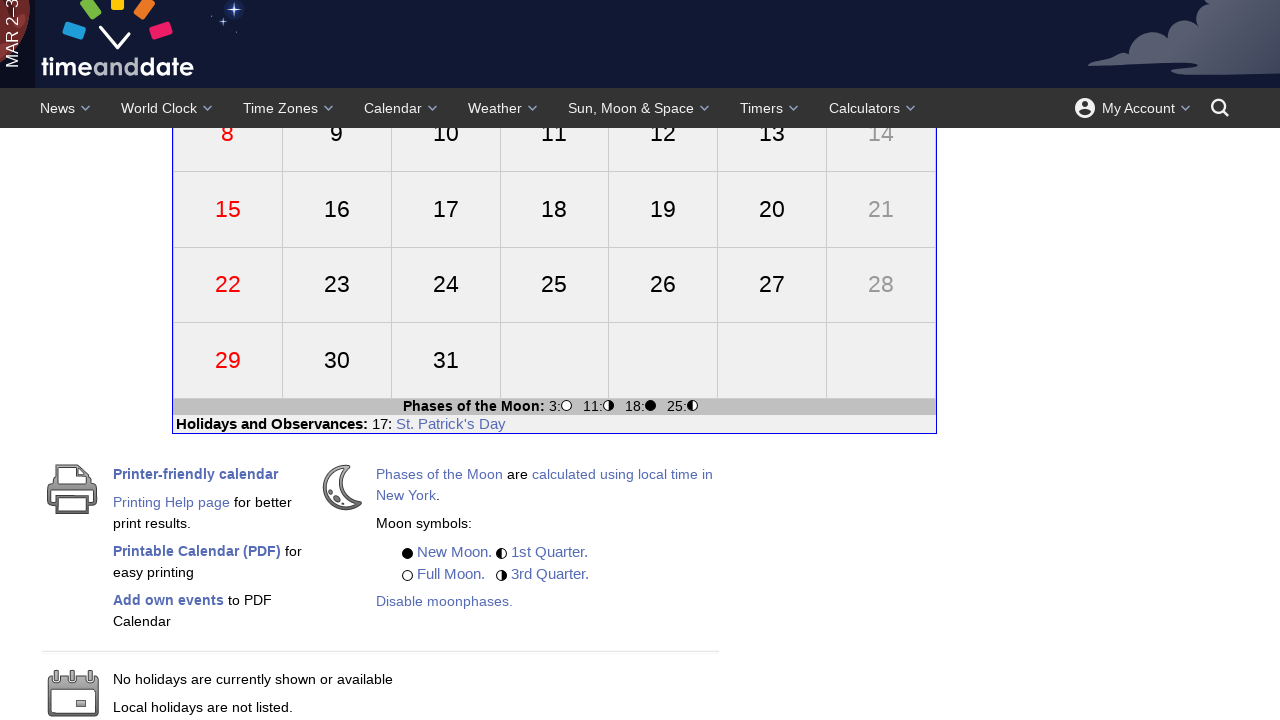